Tests a practice form by filling in first name, last name, selecting gender radio button, years of experience, profession checkbox, and continent from dropdown

Starting URL: https://awesomeqa.com/practice.html

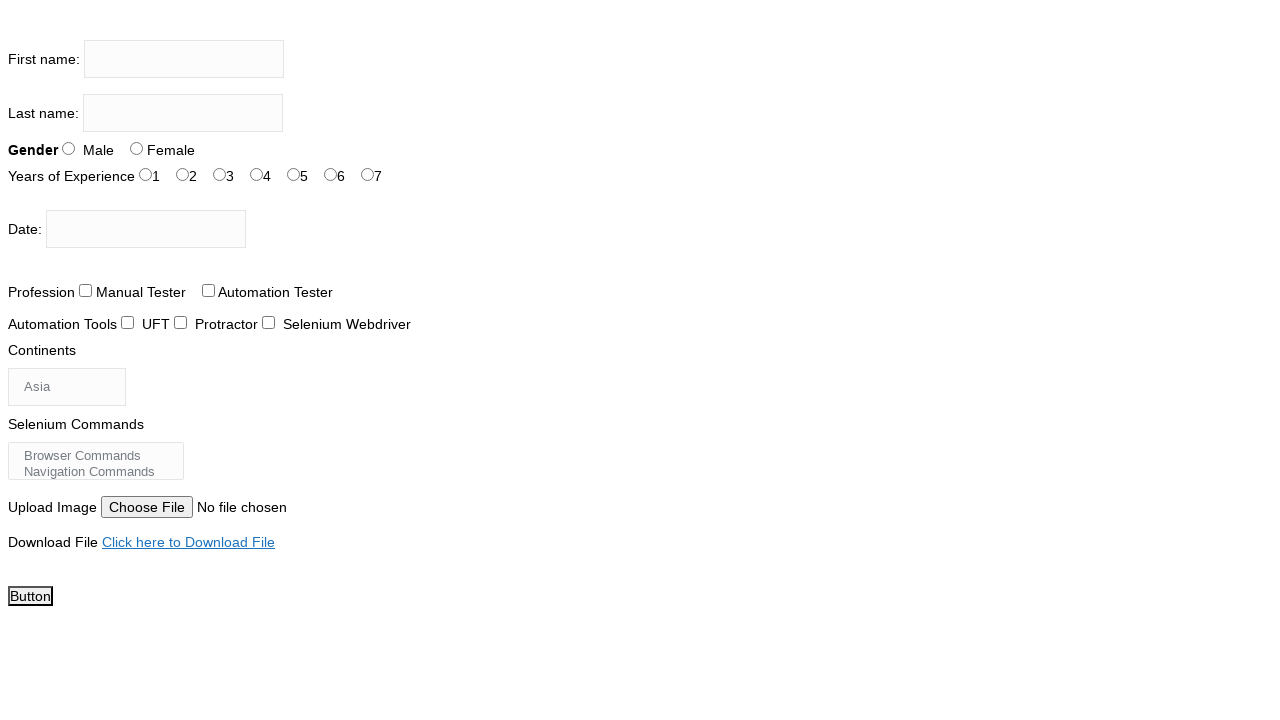

Filled first name field with 'Brad' on input[name='firstname']
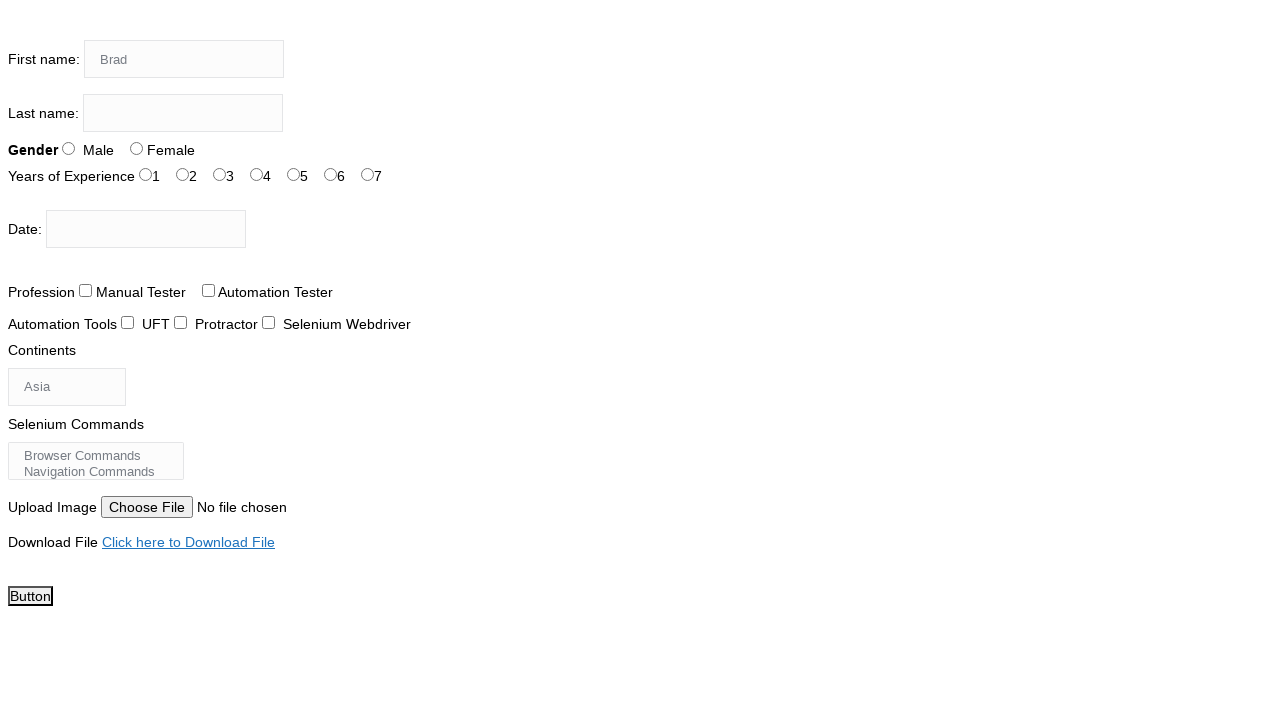

Filled last name field with 'Pitt' on input[name='lastname']
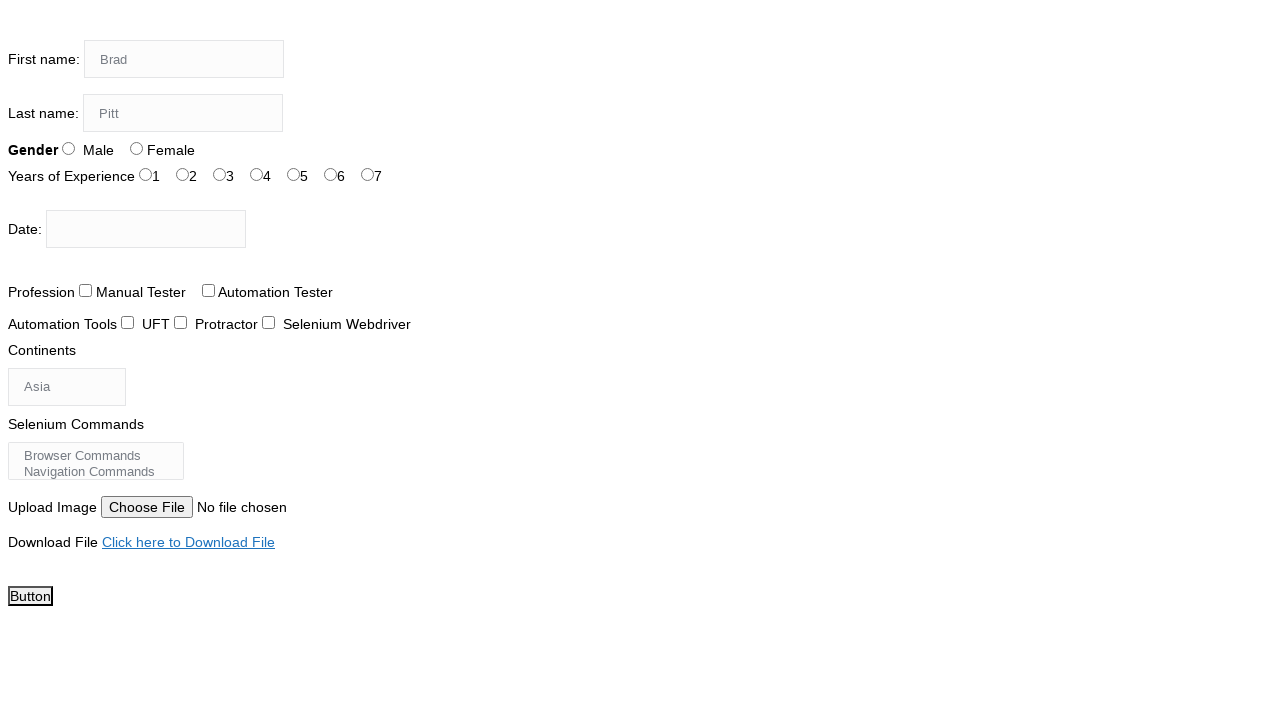

Selected Male radio button for gender at (68, 148) on input[value='Male']
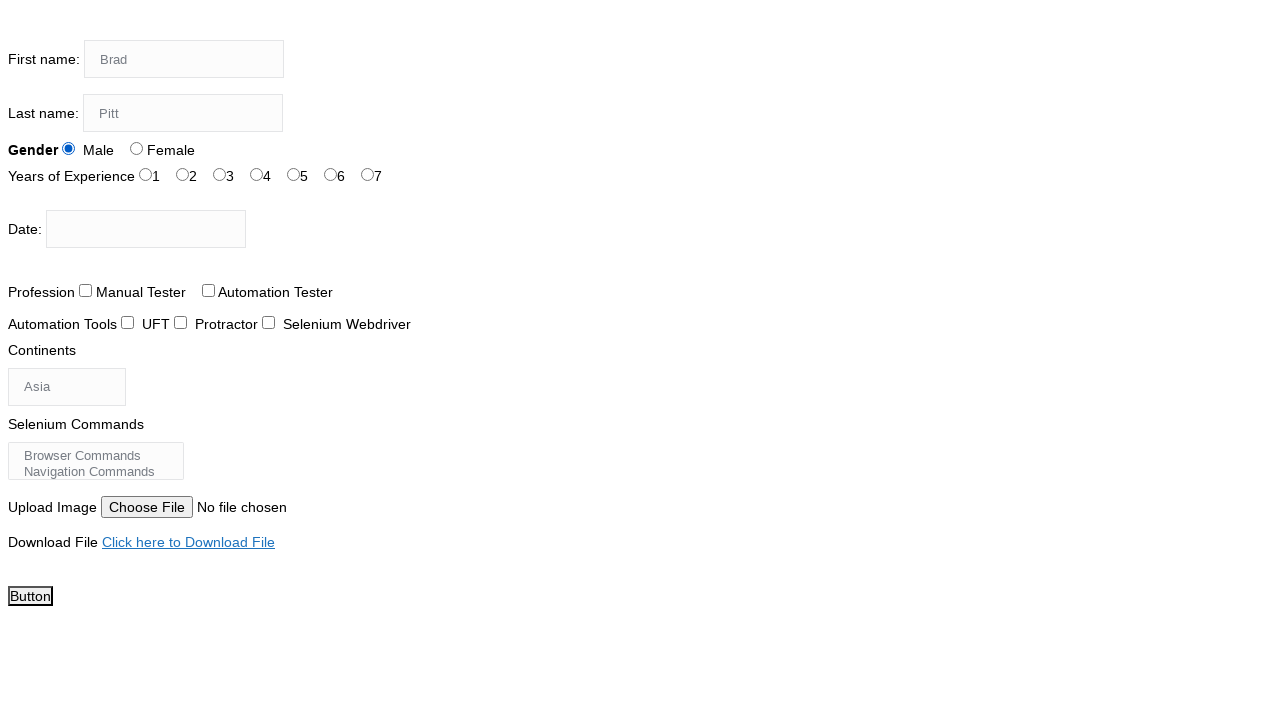

Selected 3 years of experience at (220, 174) on input[value='3']
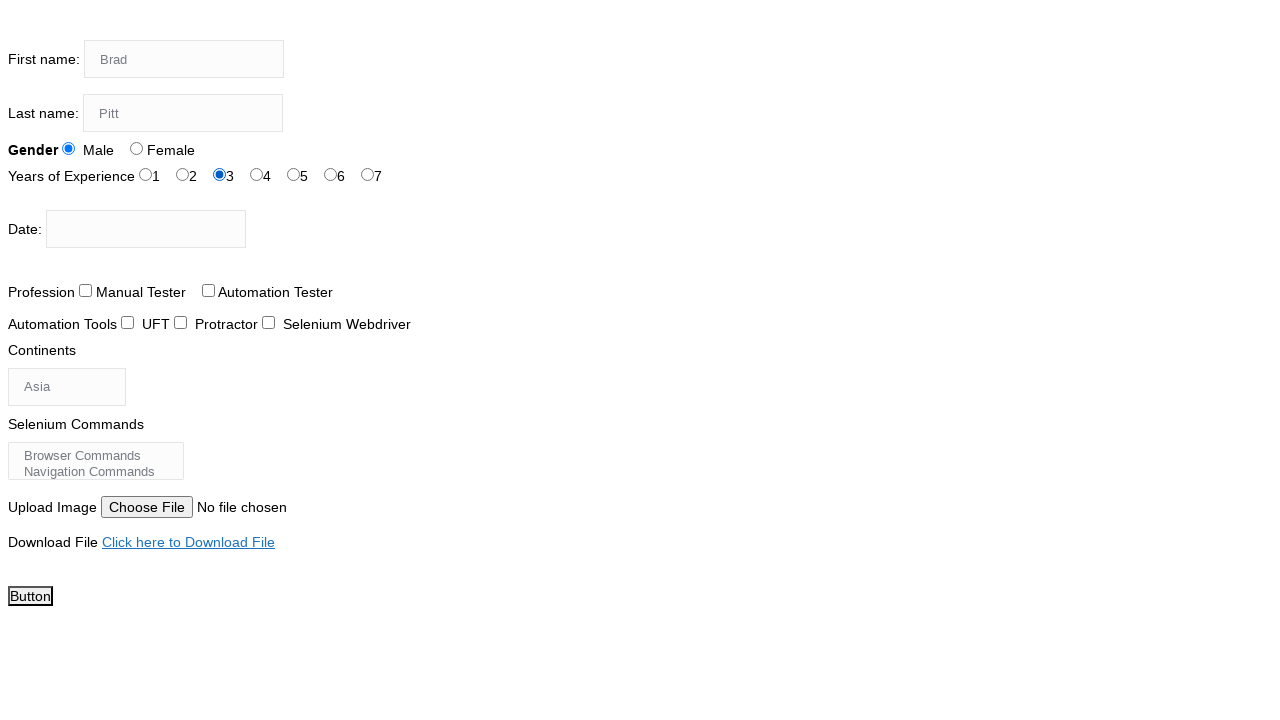

Selected Automation Tester profession checkbox at (208, 290) on input[value='Automation Tester']
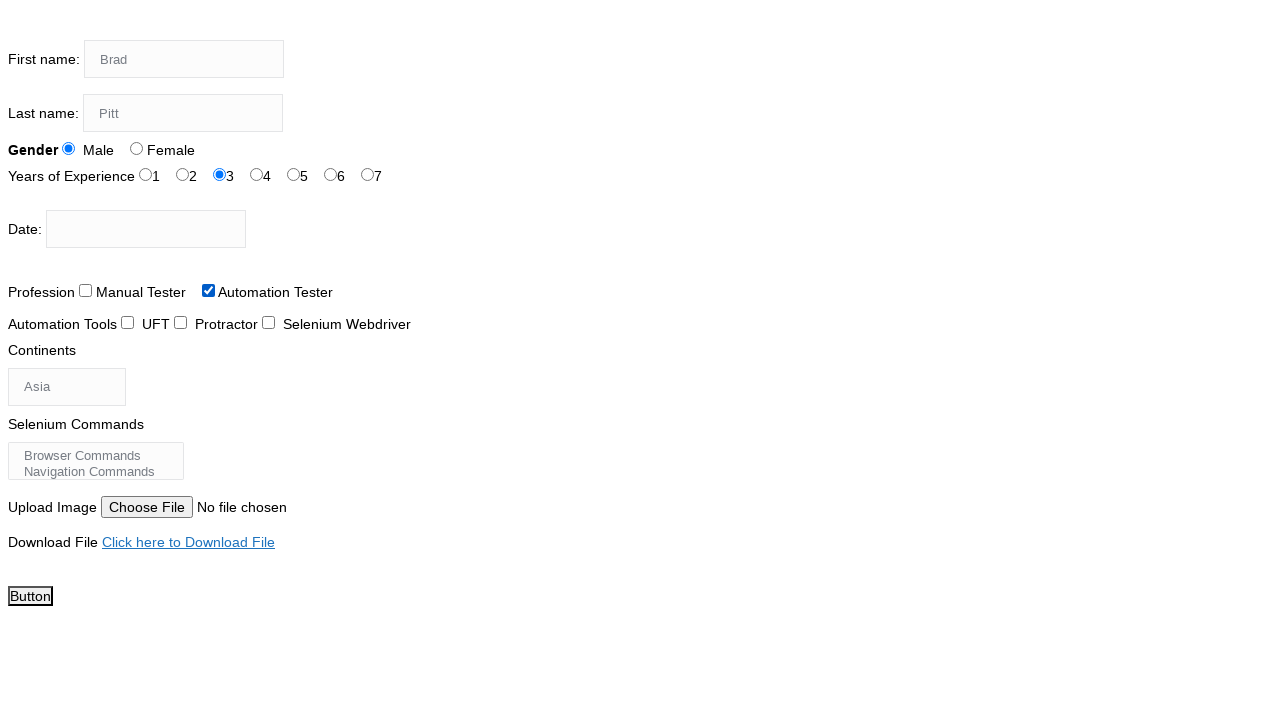

Selected Australia from continents dropdown on #continents
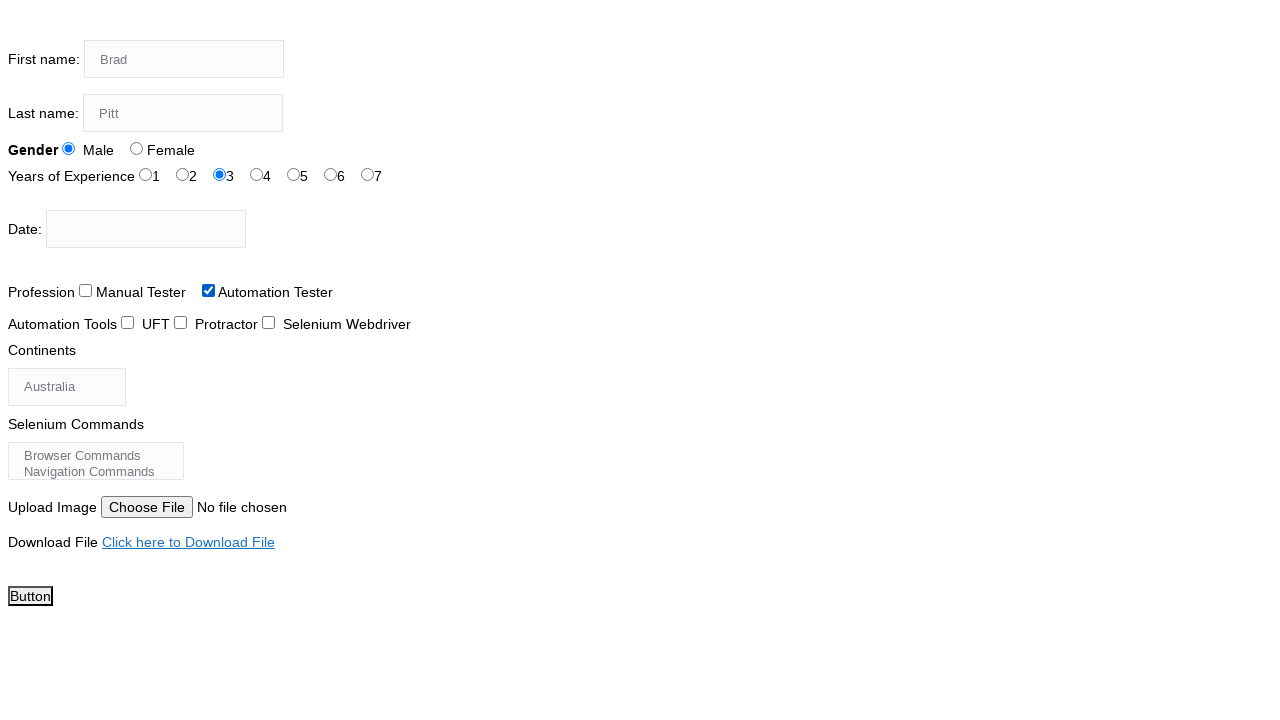

Waited 1000ms for selection to be applied
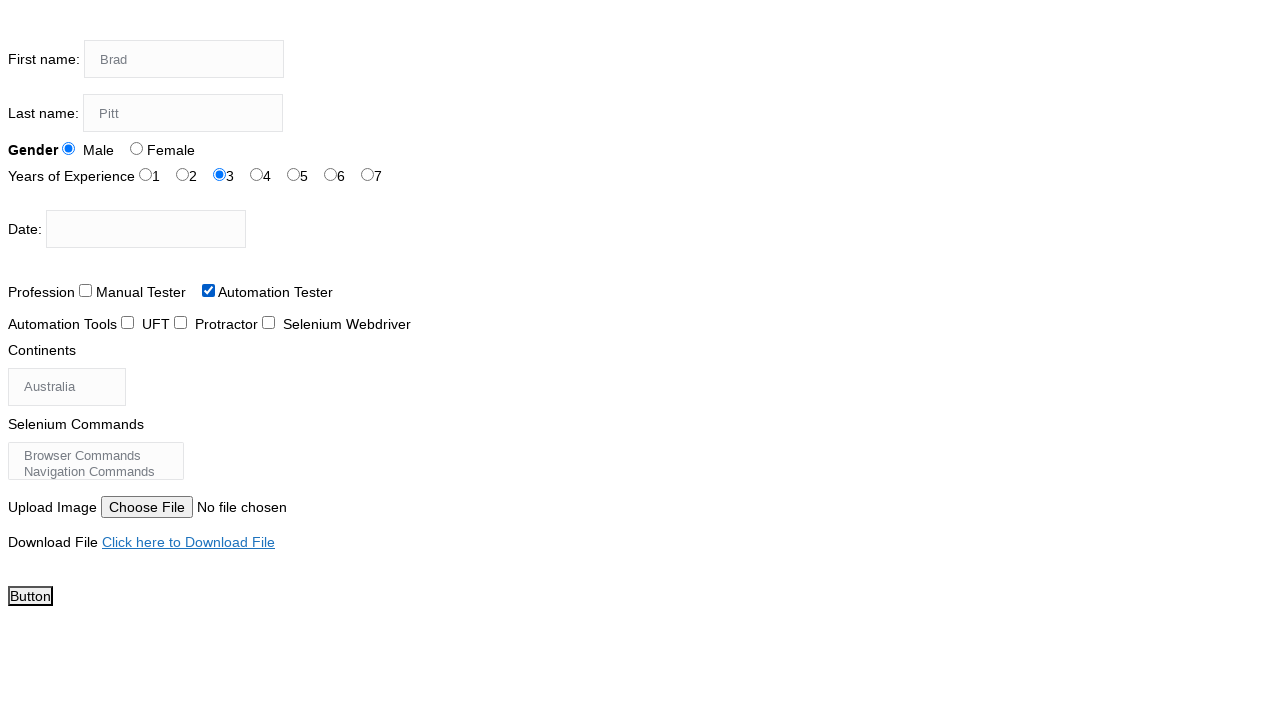

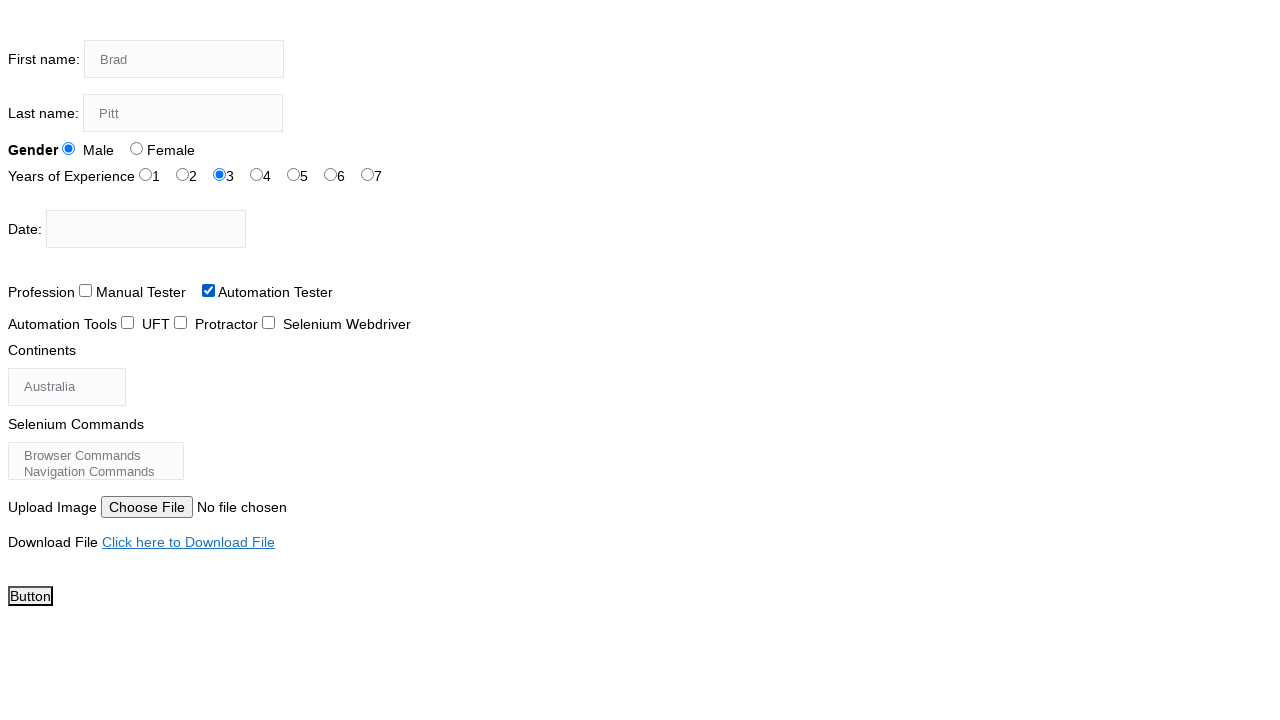